Tests navigation through a FullCalendar interface by clicking the next month button multiple times and verifying that calendar events load for each month.

Starting URL: https://antiochboone.com/calendar-prayer

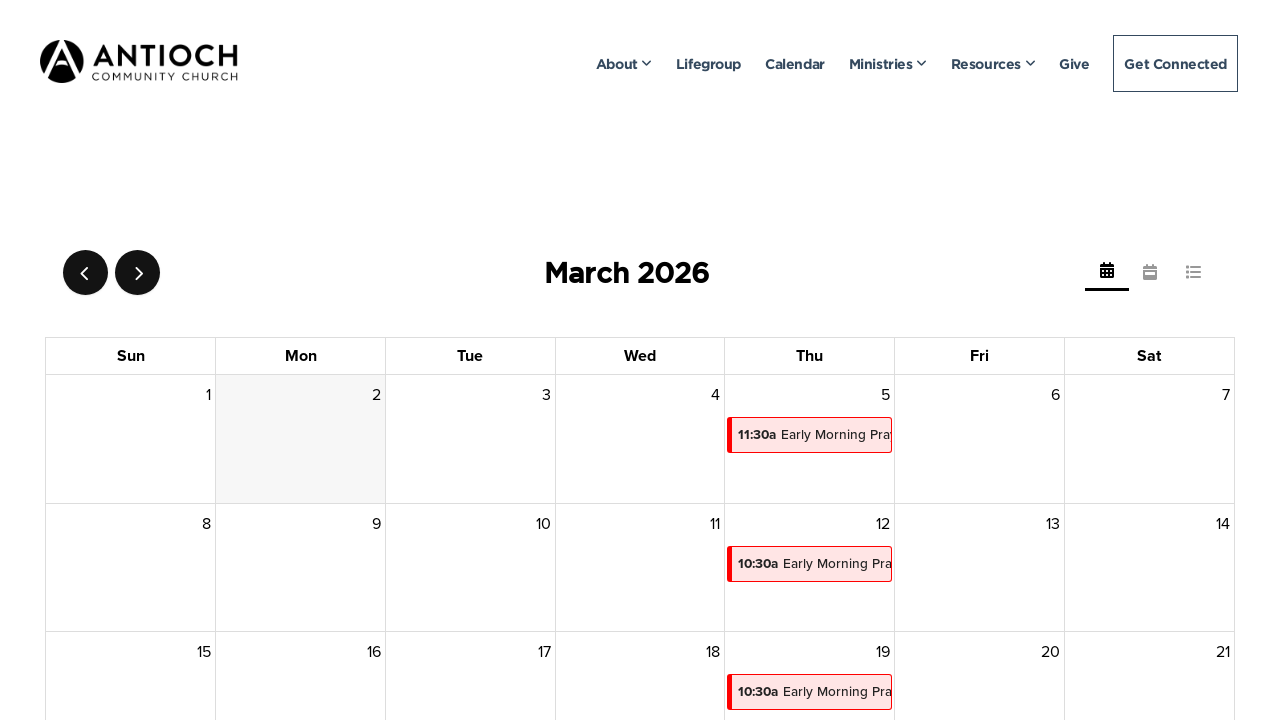

Calendar toolbar title loaded
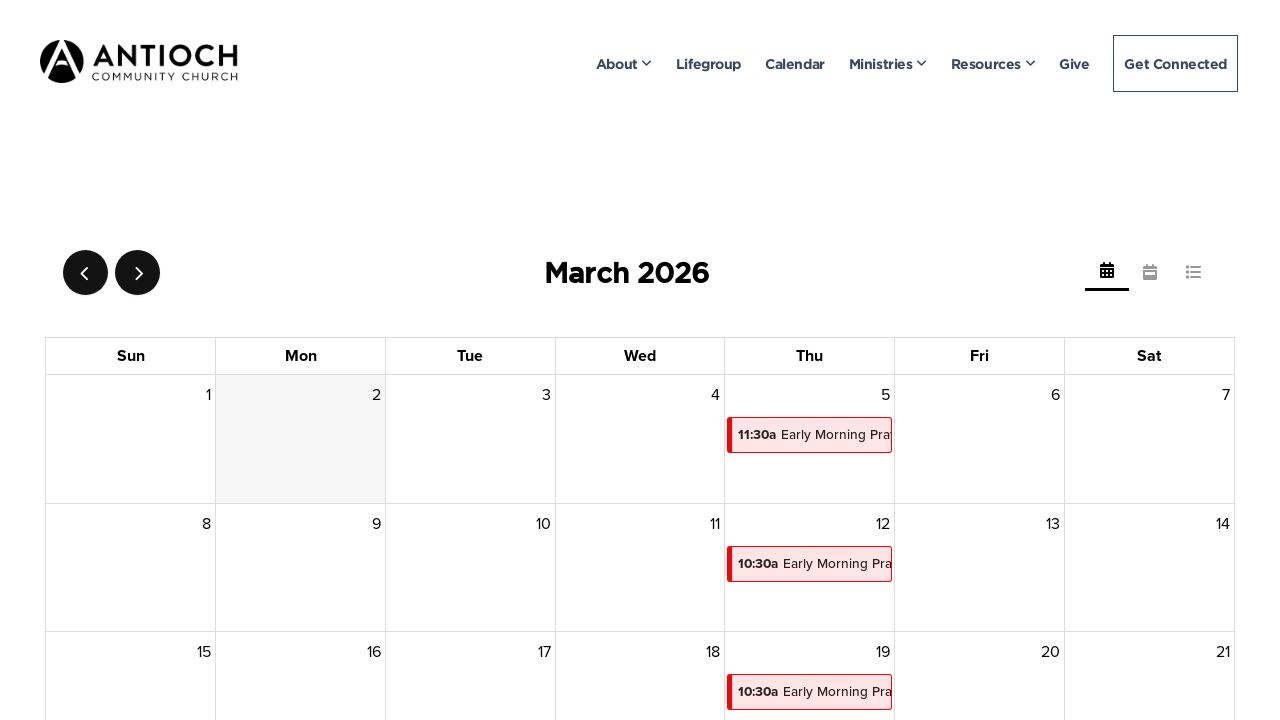

Initial calendar events loaded
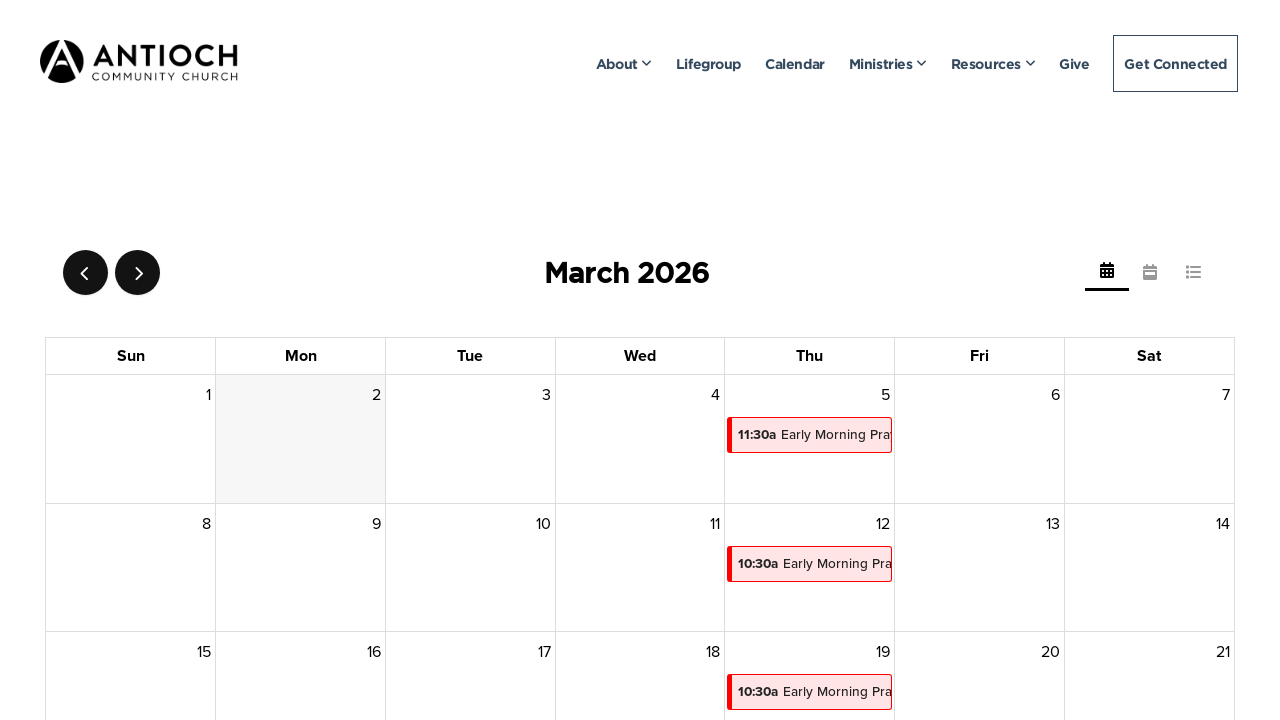

Captured current month text: March 2026
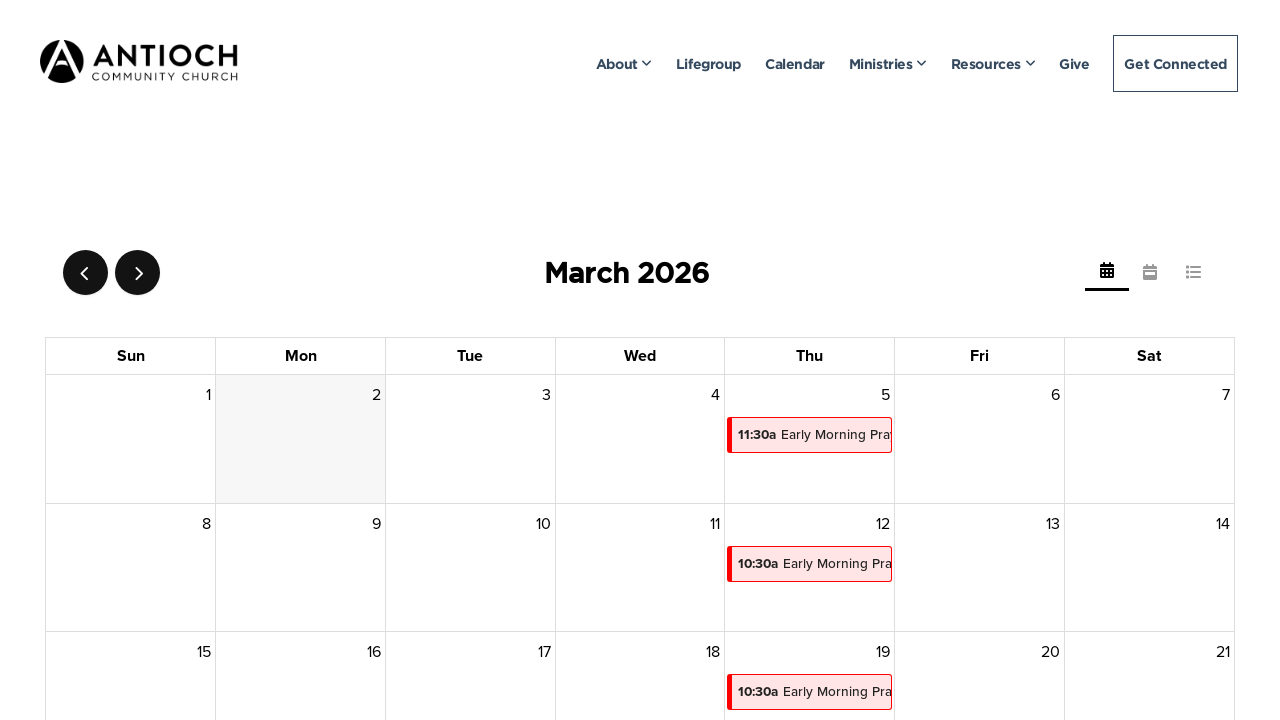

Clicked next month button to advance calendar at (138, 273) on .fc-next-button
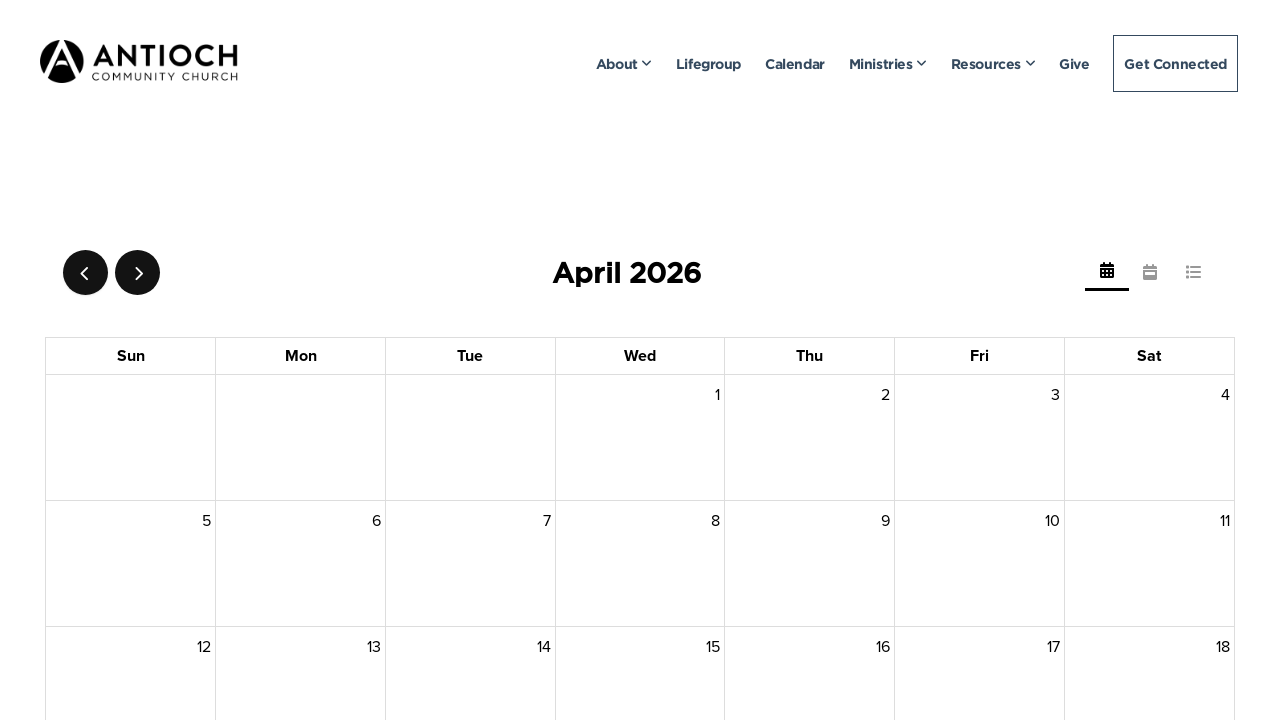

Waited 3 seconds for calendar to update
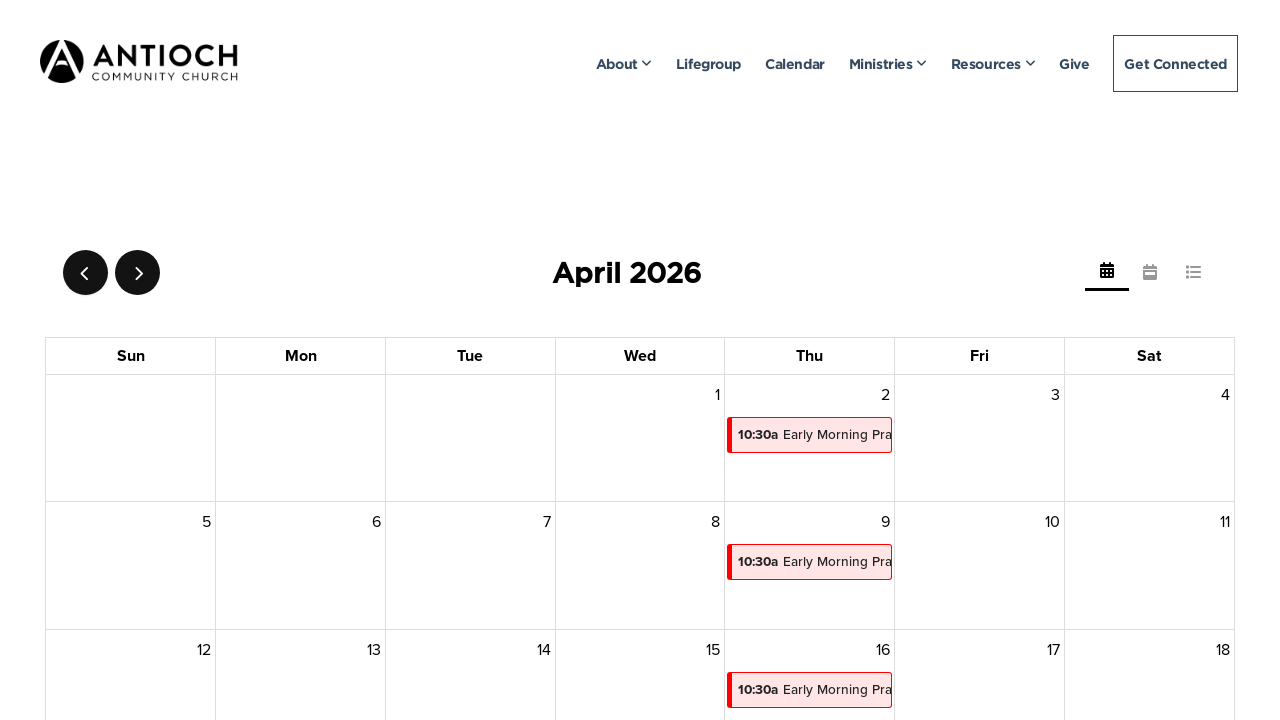

Calendar events loaded for the next month
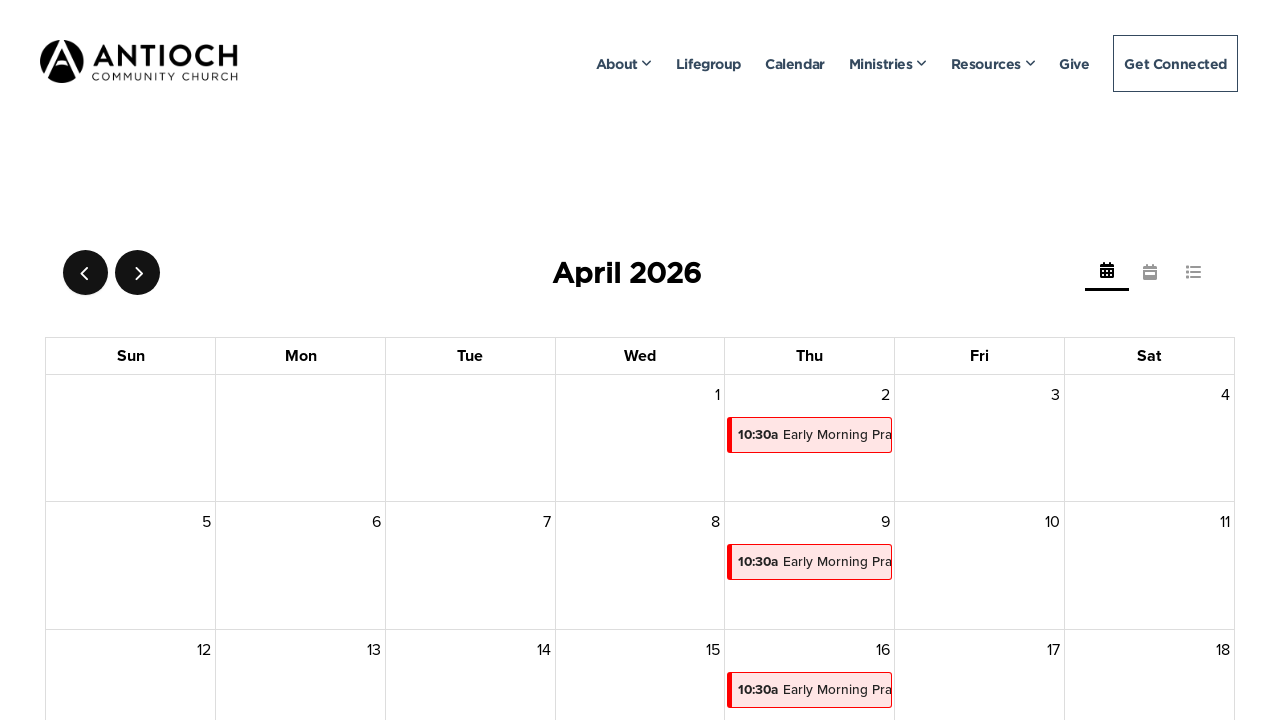

Verified calendar toolbar title is present after month navigation
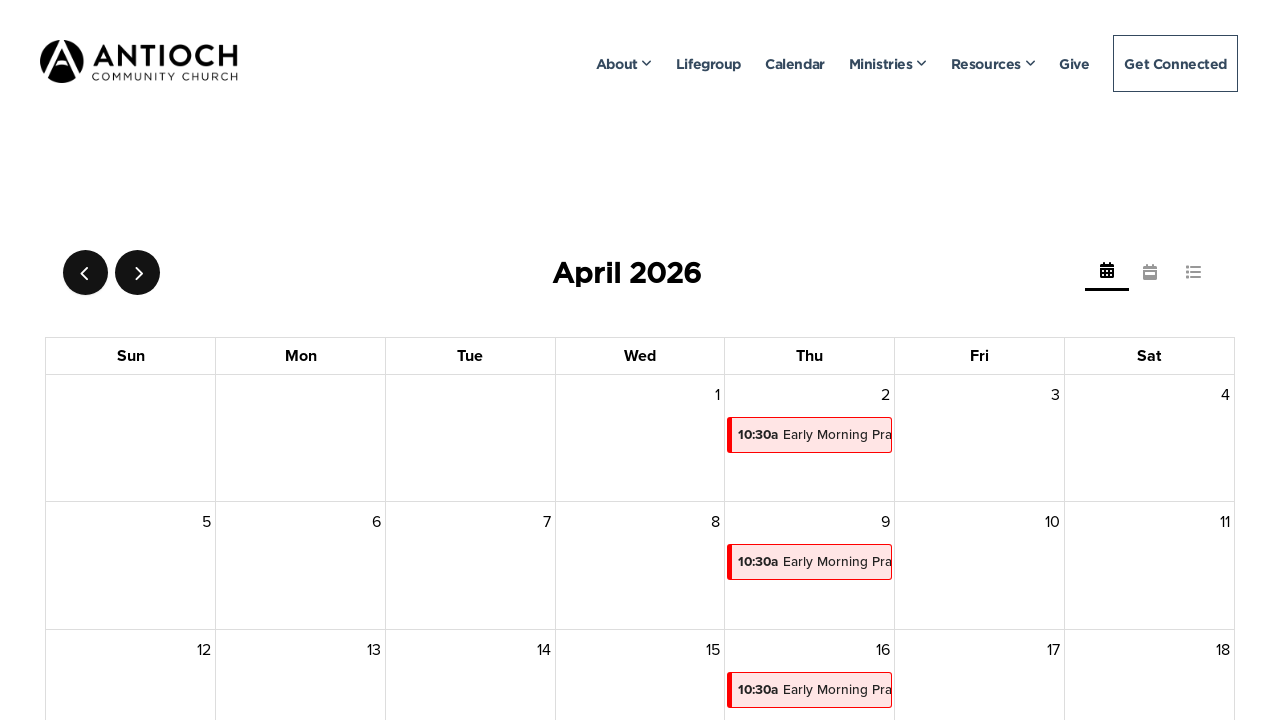

Clicked next month button to advance to third month at (138, 273) on .fc-next-button
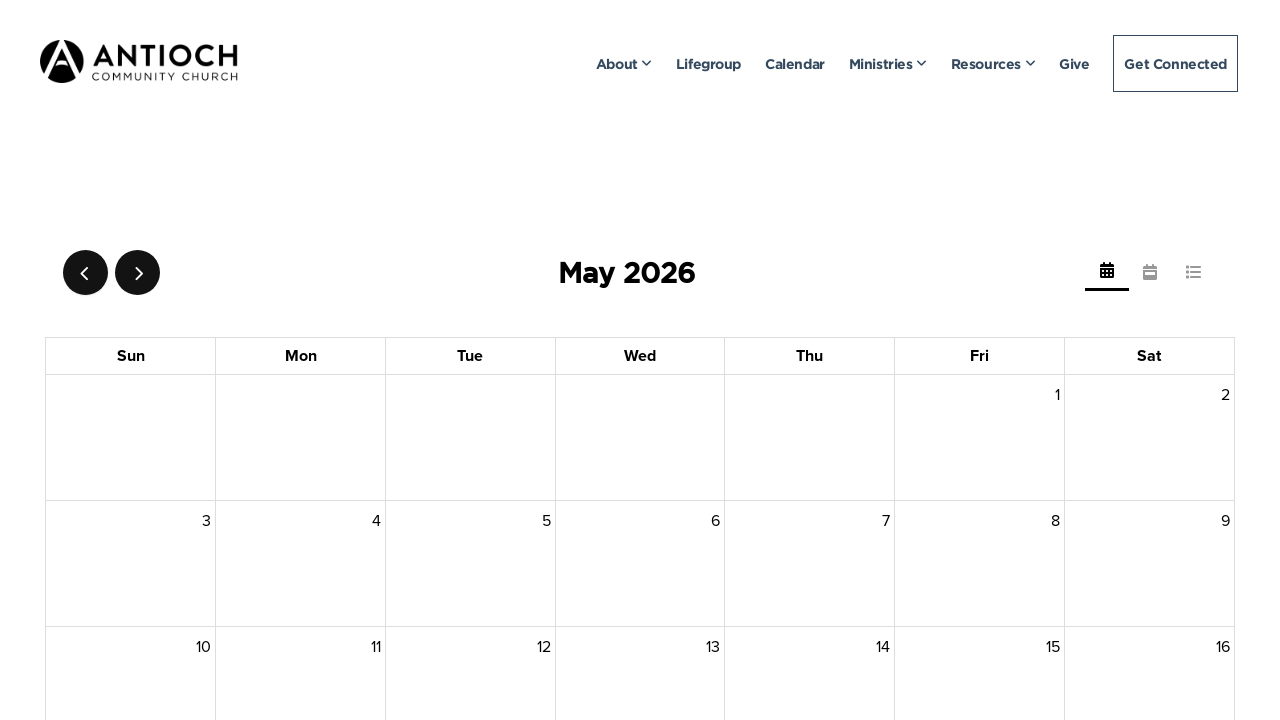

Waited 3 seconds for calendar to update to third month
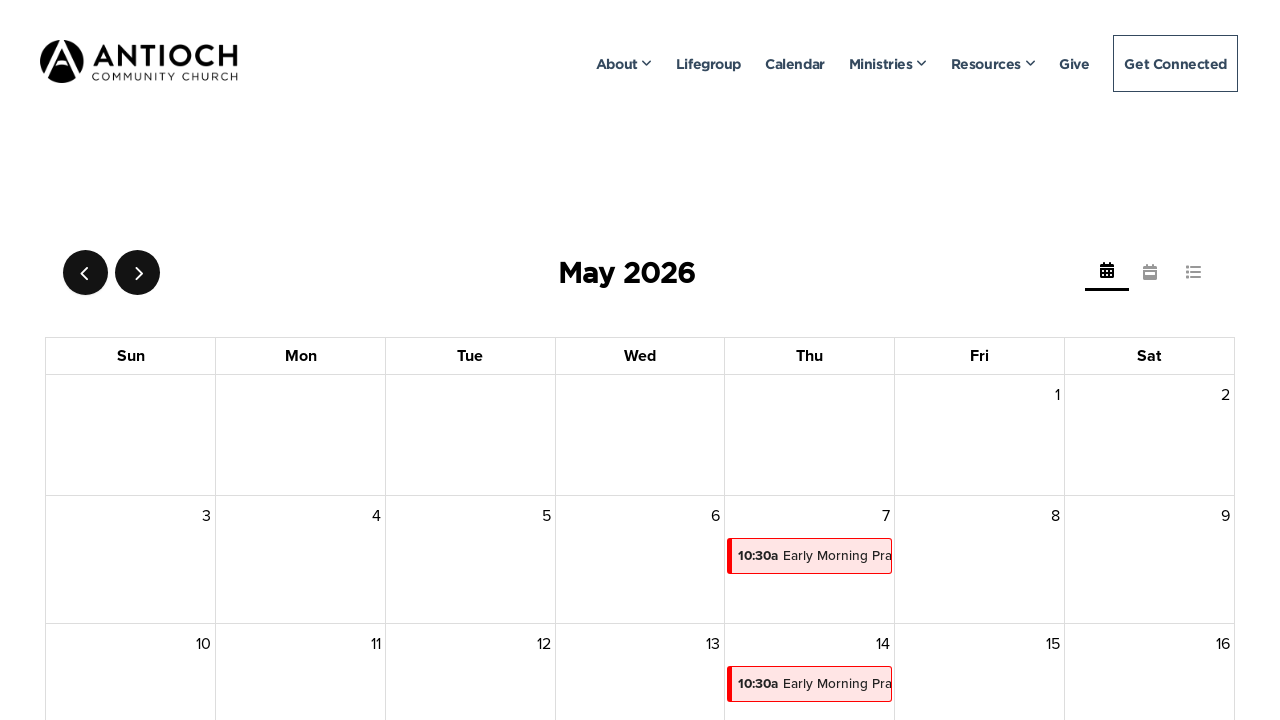

Calendar events loaded for the third month
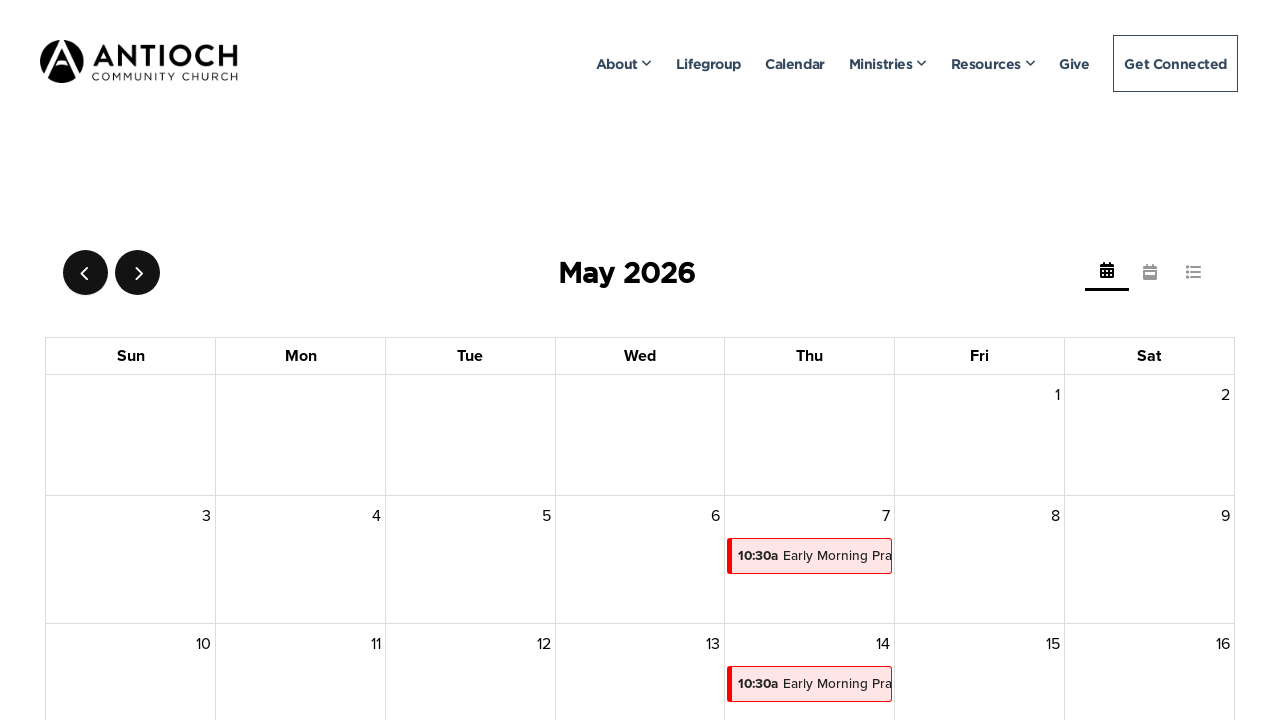

Verified calendar grid with dated cells is present
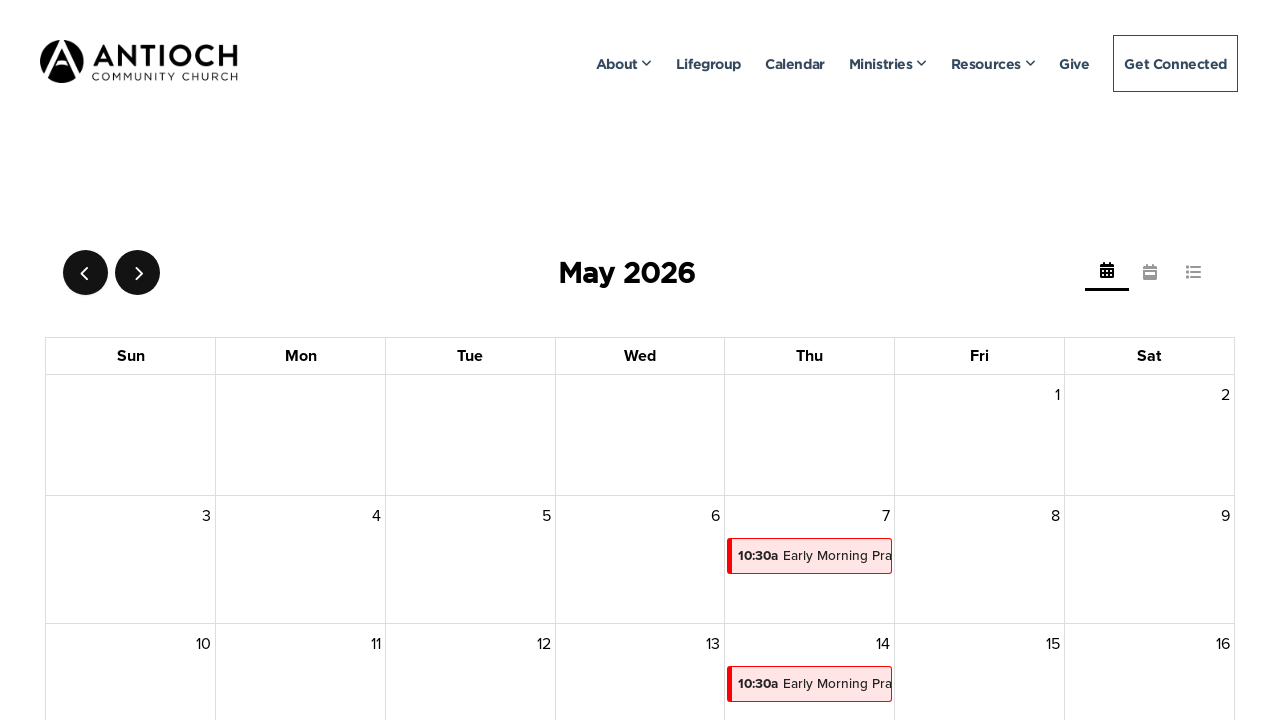

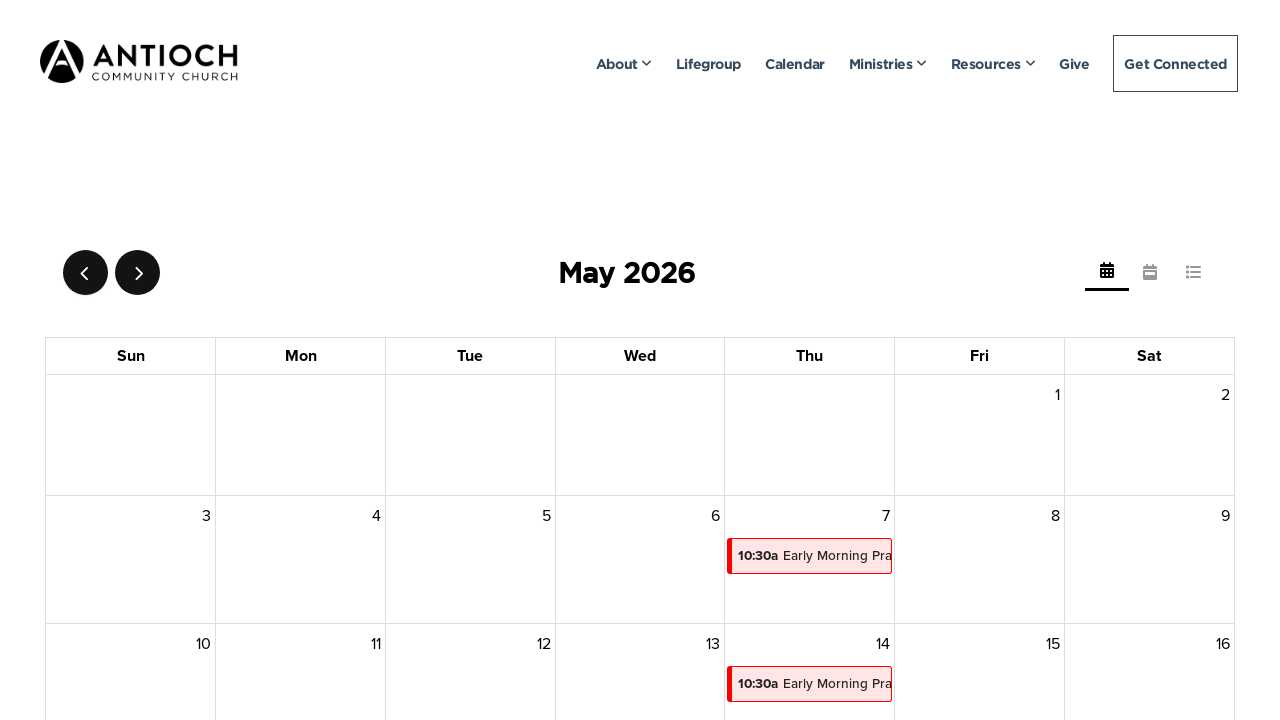